Tests browser window handling by opening new tabs and windows, switching between them, and verifying content in child windows

Starting URL: https://demoqa.com/browser-windows

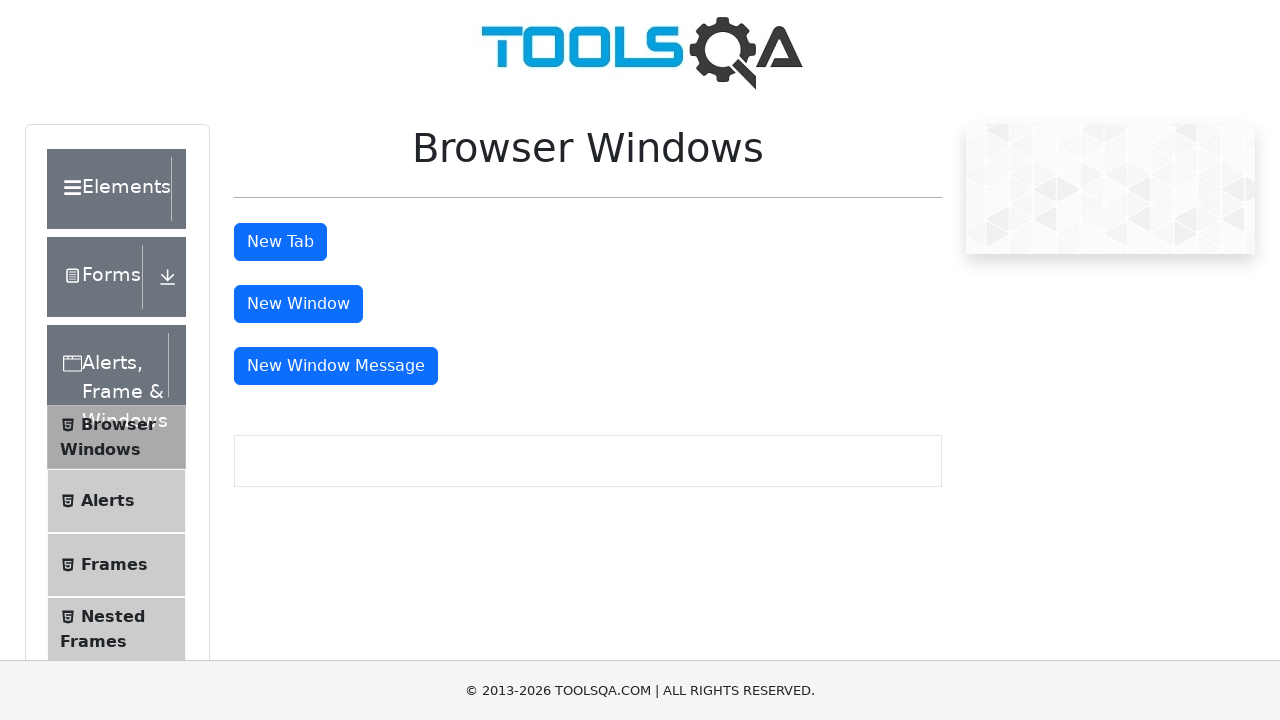

Clicked button to open new tab at (280, 242) on #tabButton
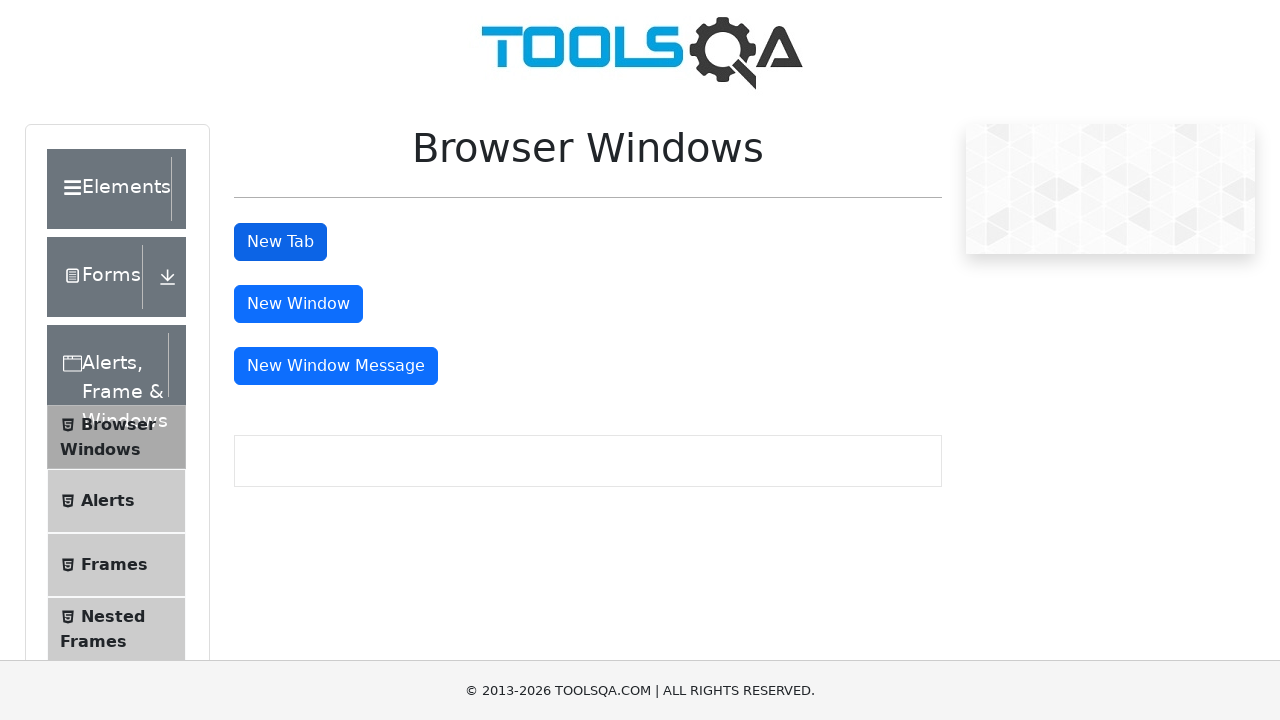

Switched to new tab
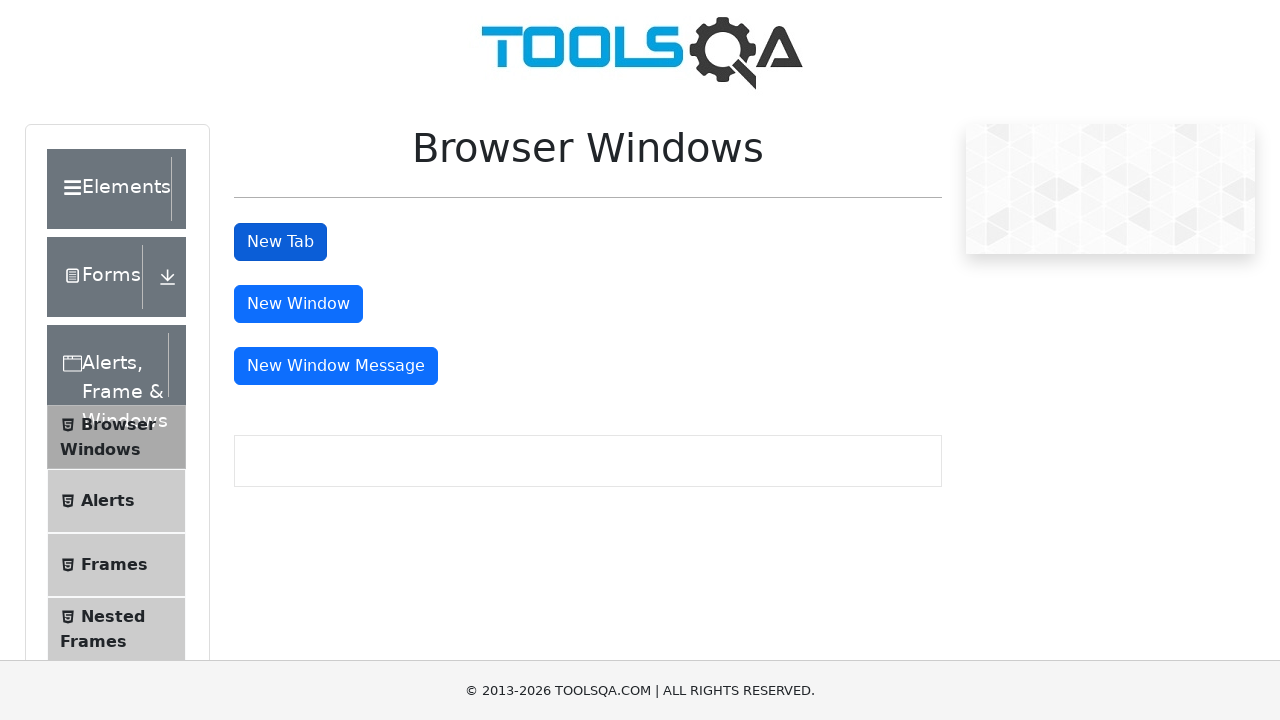

Verified sample heading text in new tab
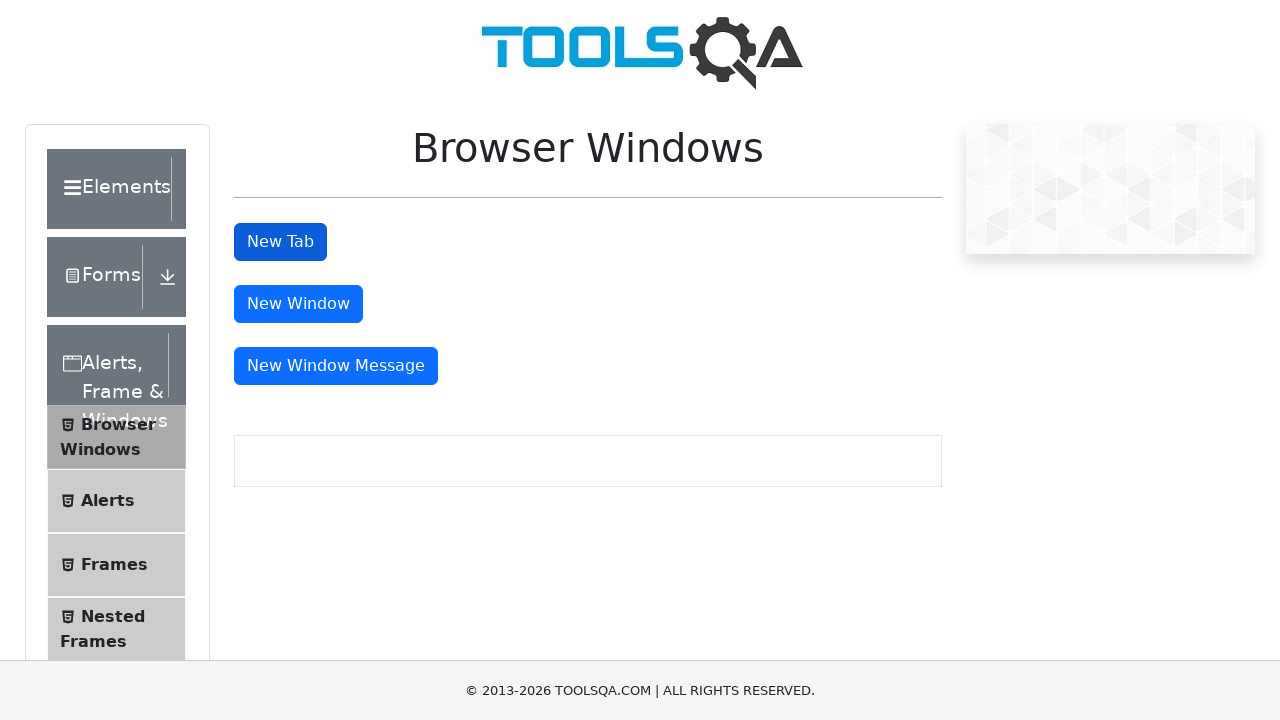

Clicked button to open new window at (298, 304) on #windowButton
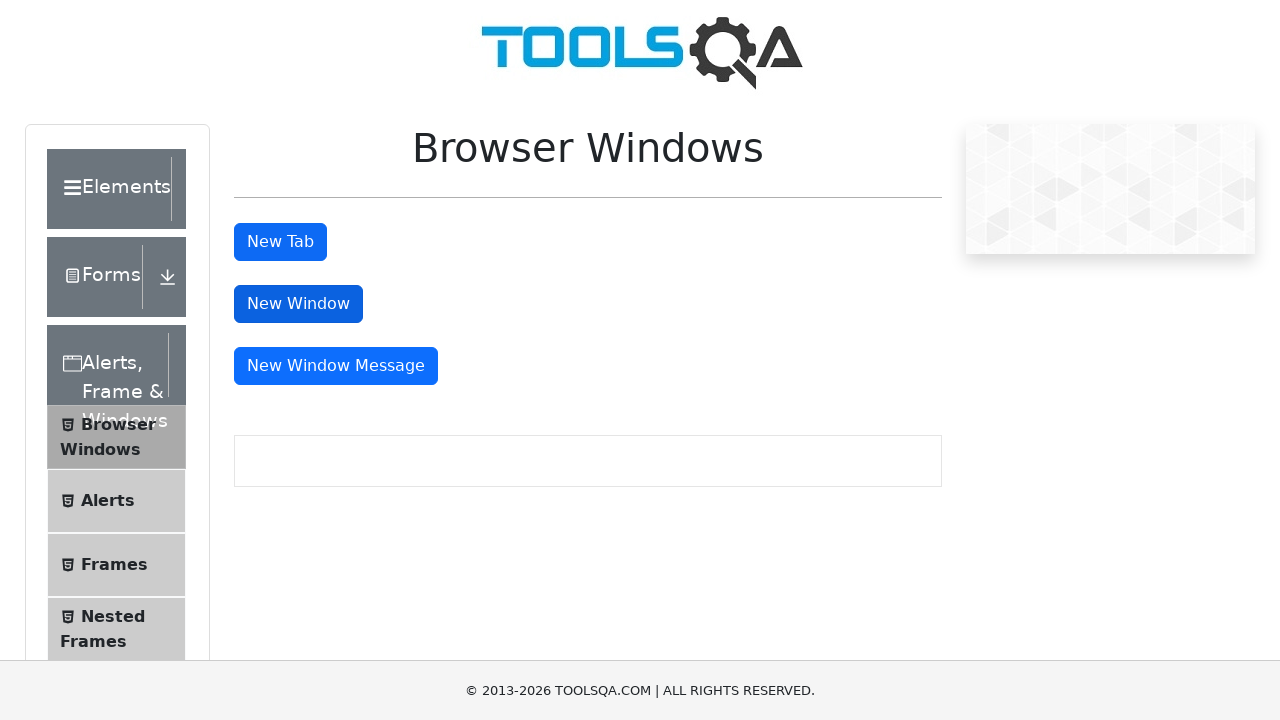

Switched to new window
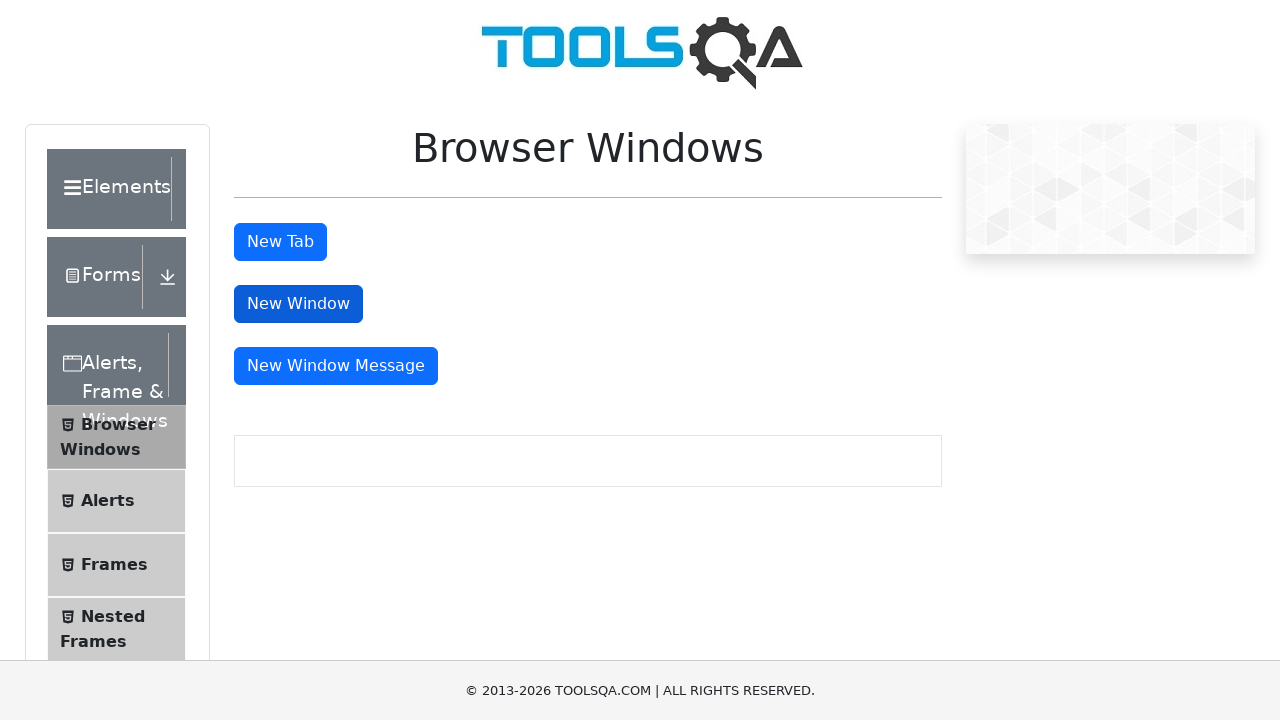

Verified sample heading text in new window
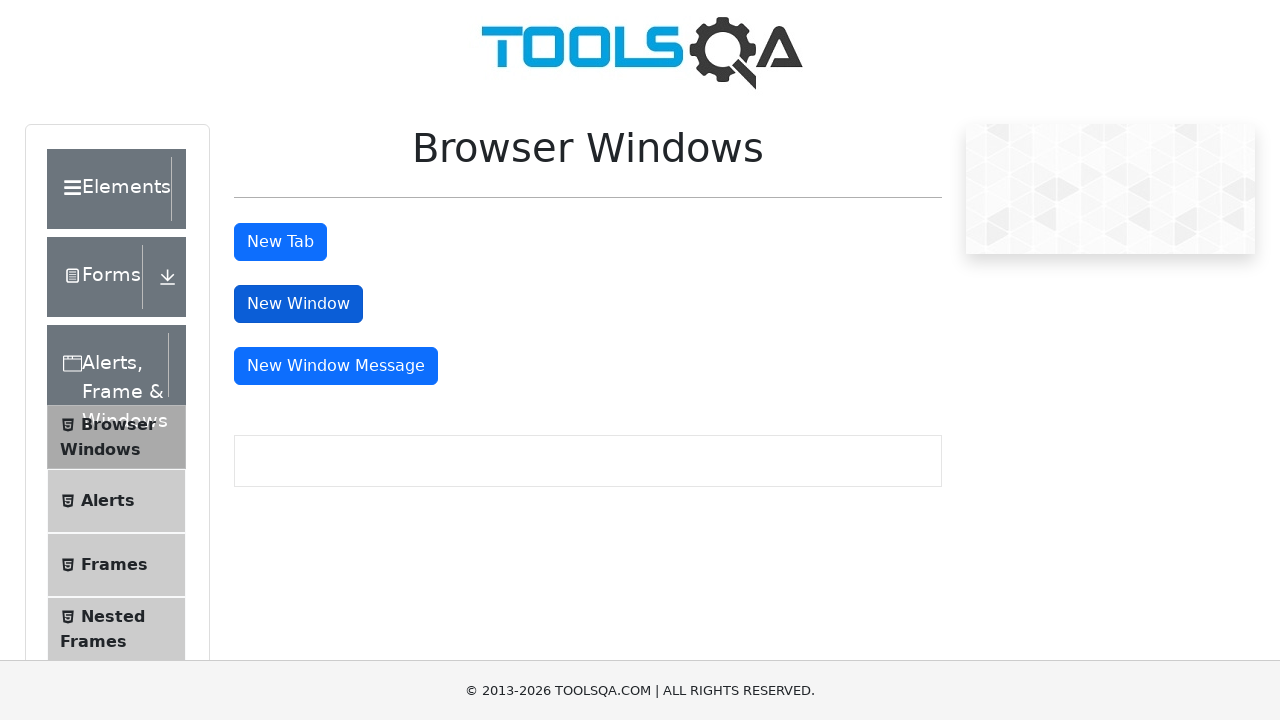

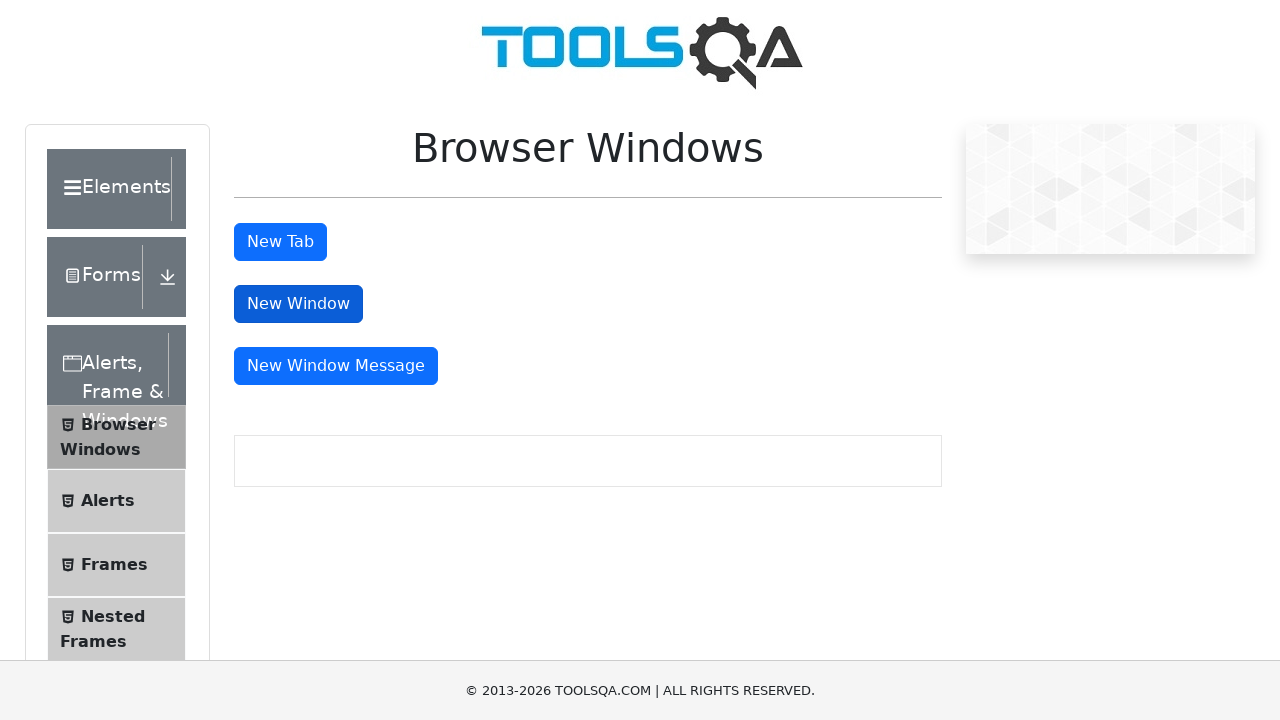